Navigates to Broken Images page and checks response codes for all images on the page, excluding the GitHub fork image

Starting URL: https://the-internet.herokuapp.com

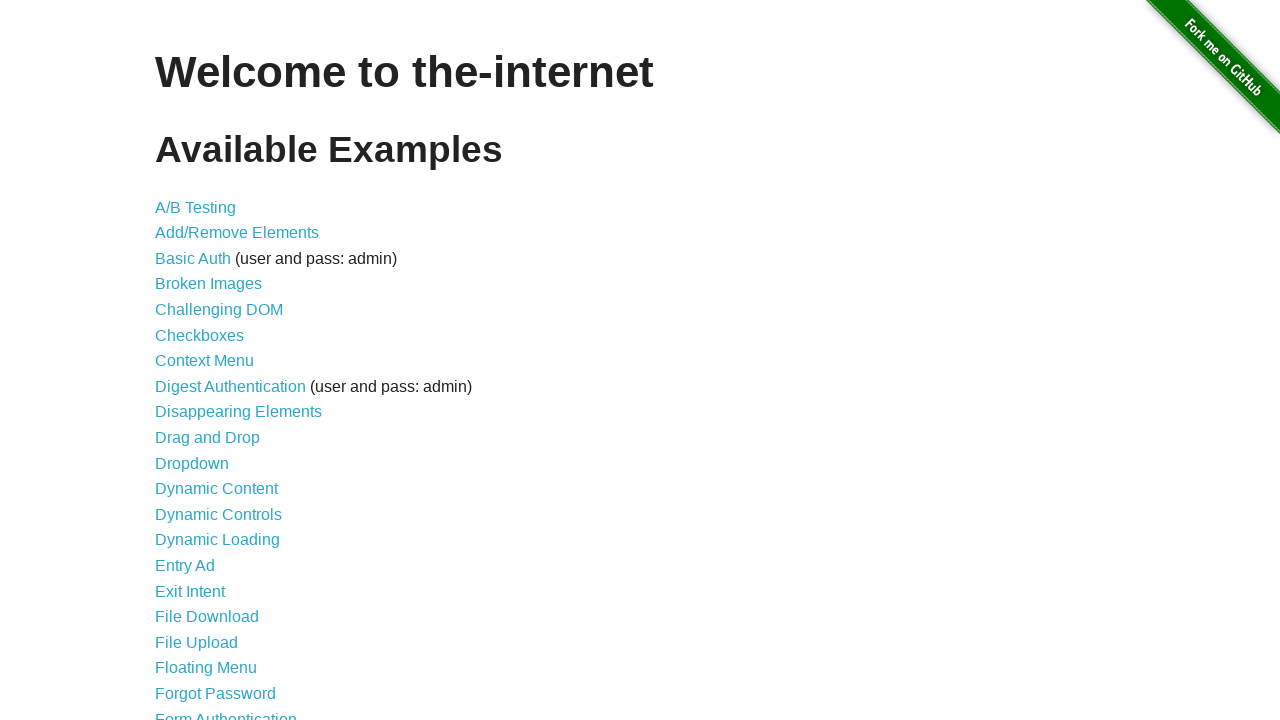

Clicked on Broken Images link at (208, 284) on internal:role=link[name="Broken Images"i]
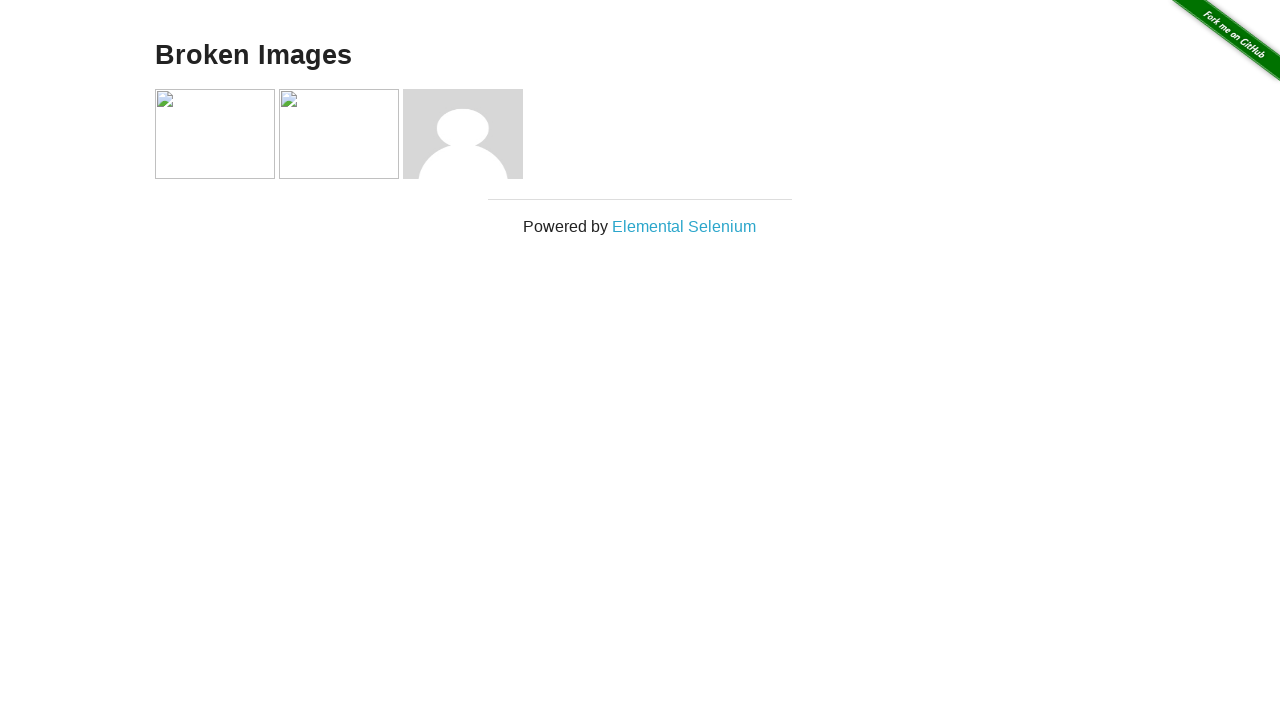

Waited for page to load
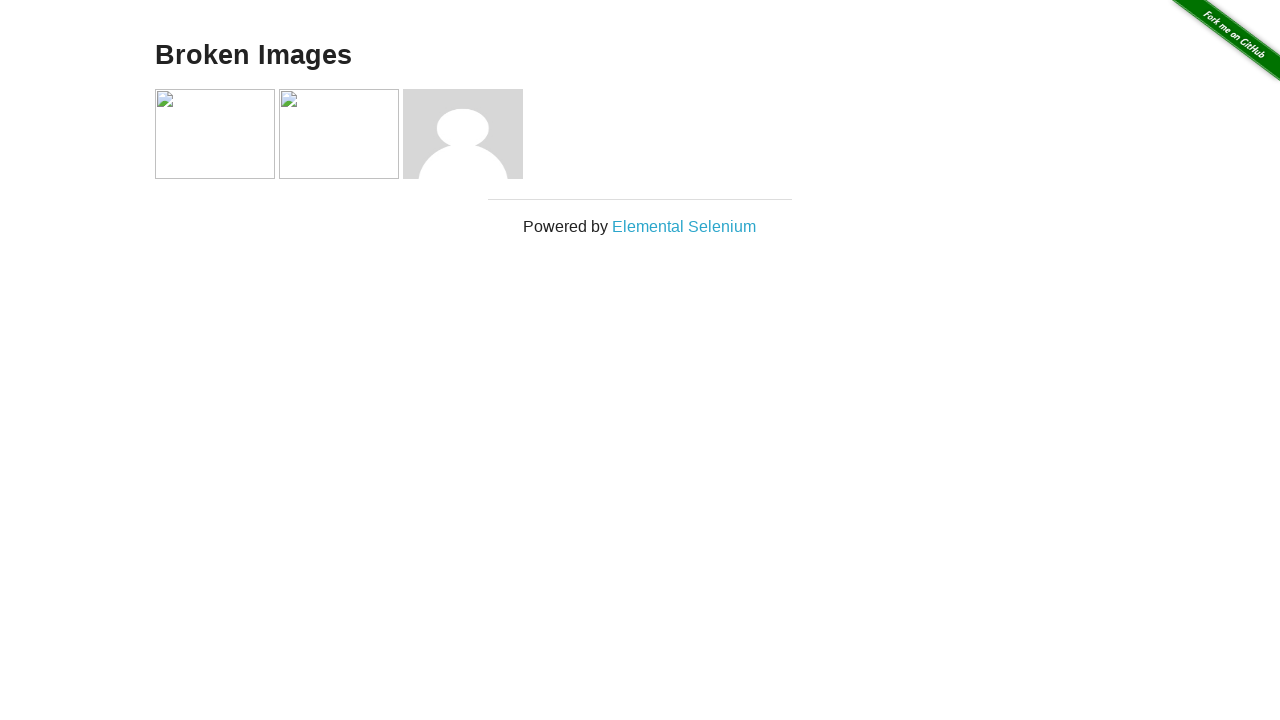

Images became visible on the page
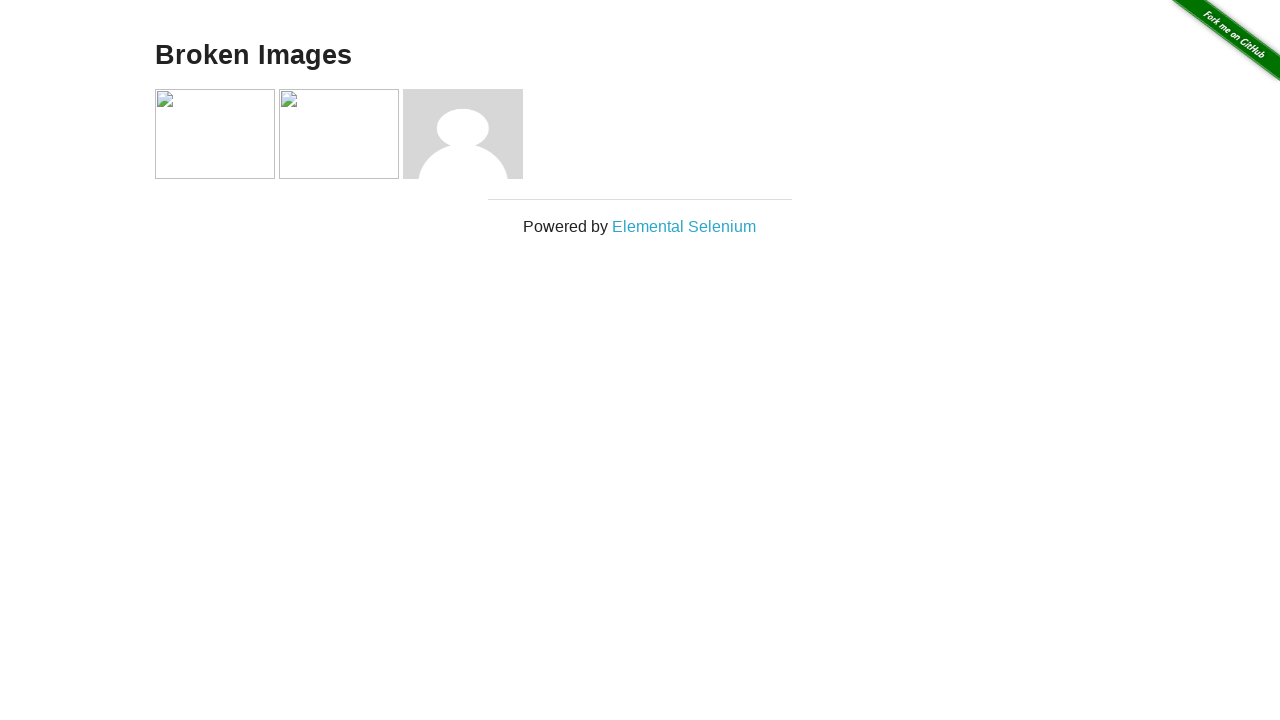

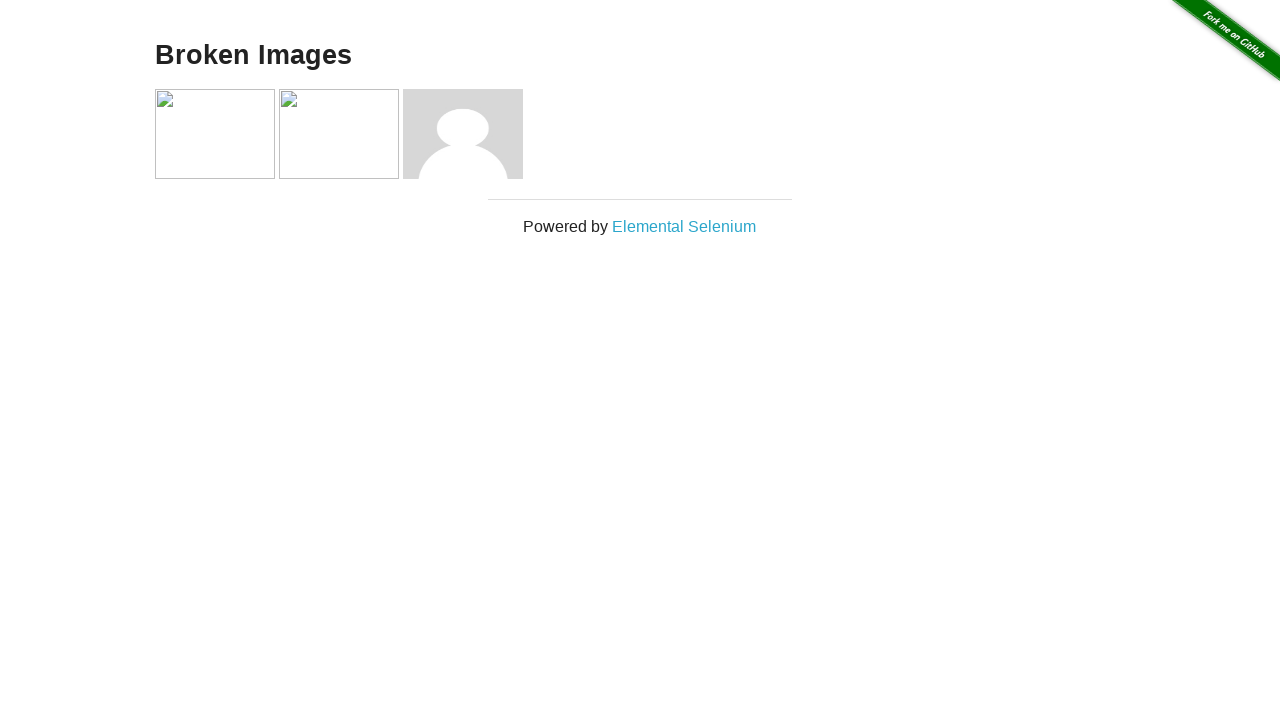